Tests searching by one word from a multiple-word book name and verifies the book is found

Starting URL: https://www.sharelane.com/cgi-bin/main.py

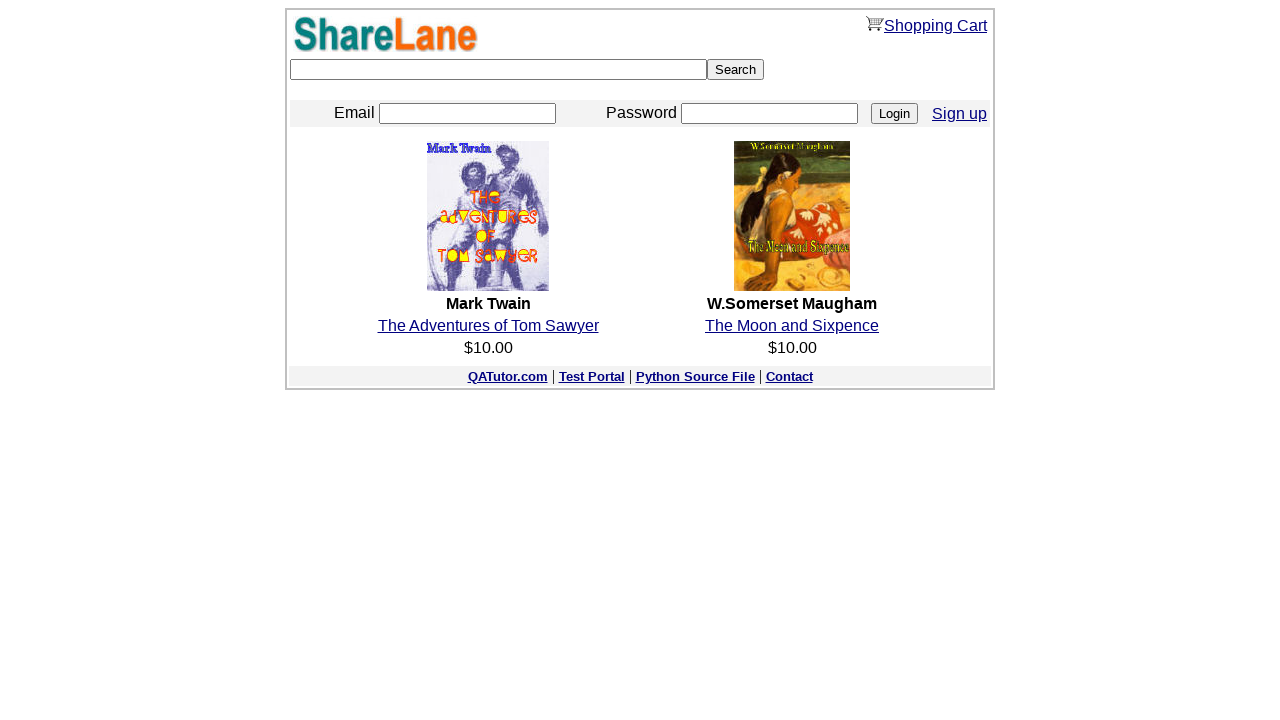

Filled search field with 'Power' - one word from multiple-word book title on input[name='keyword']
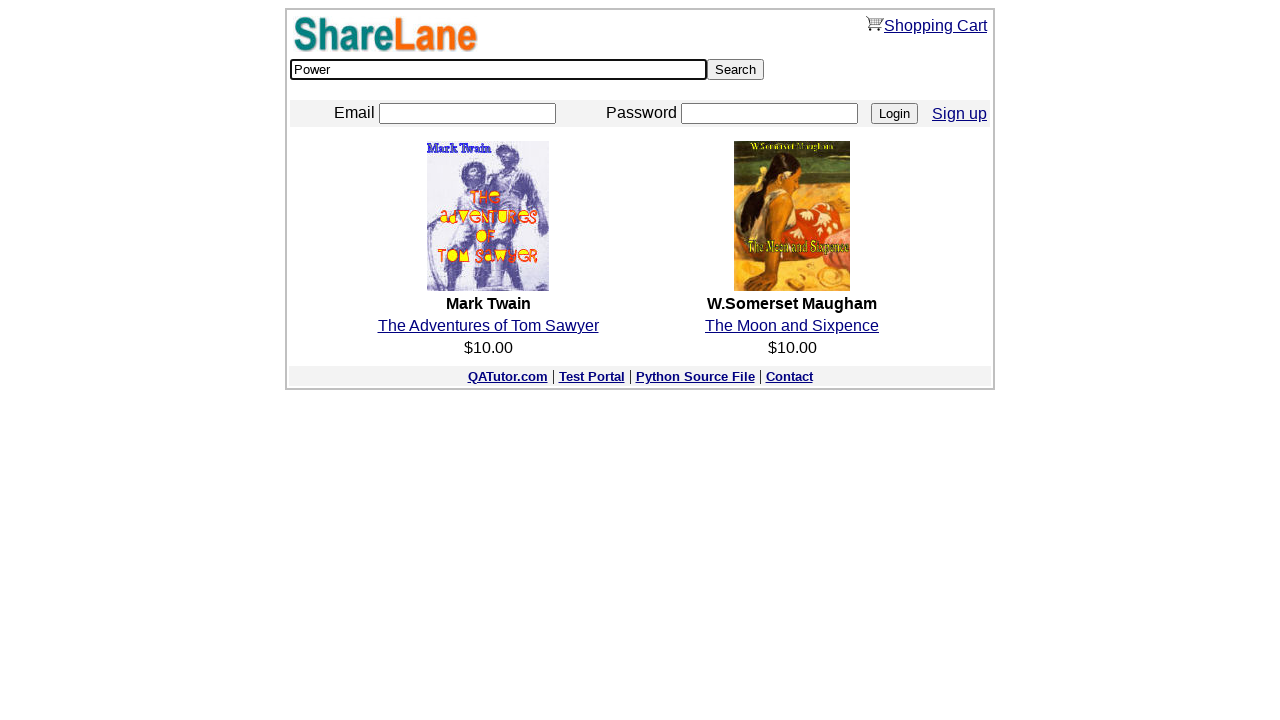

Clicked Search button to search for books at (736, 70) on input[type='submit'][value='Search']
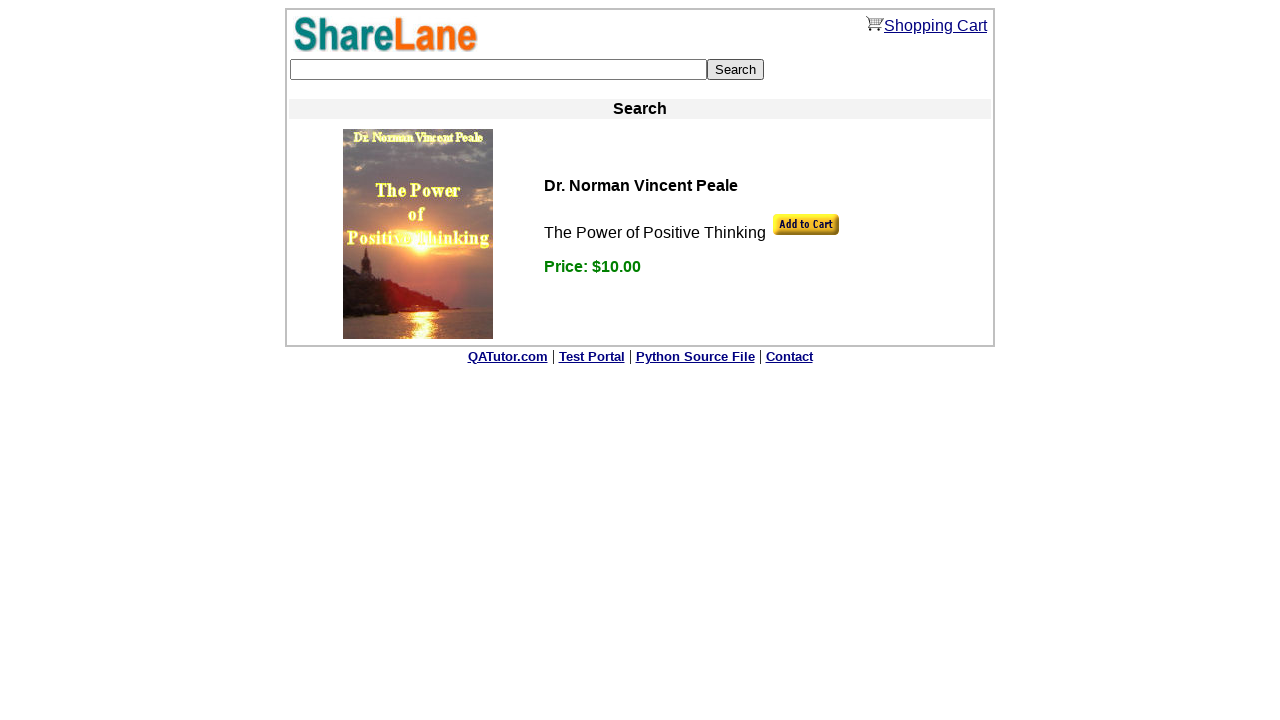

Verified book 'The Power of Positive Thinking' is displayed in search results
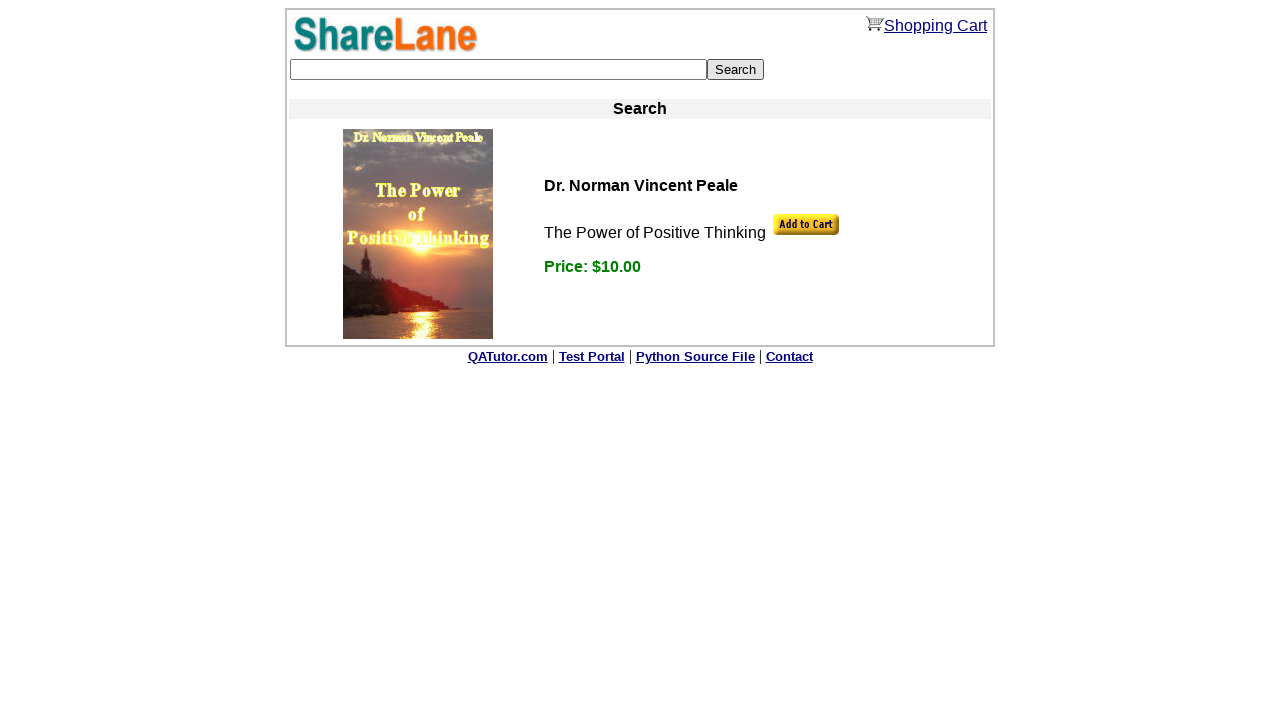

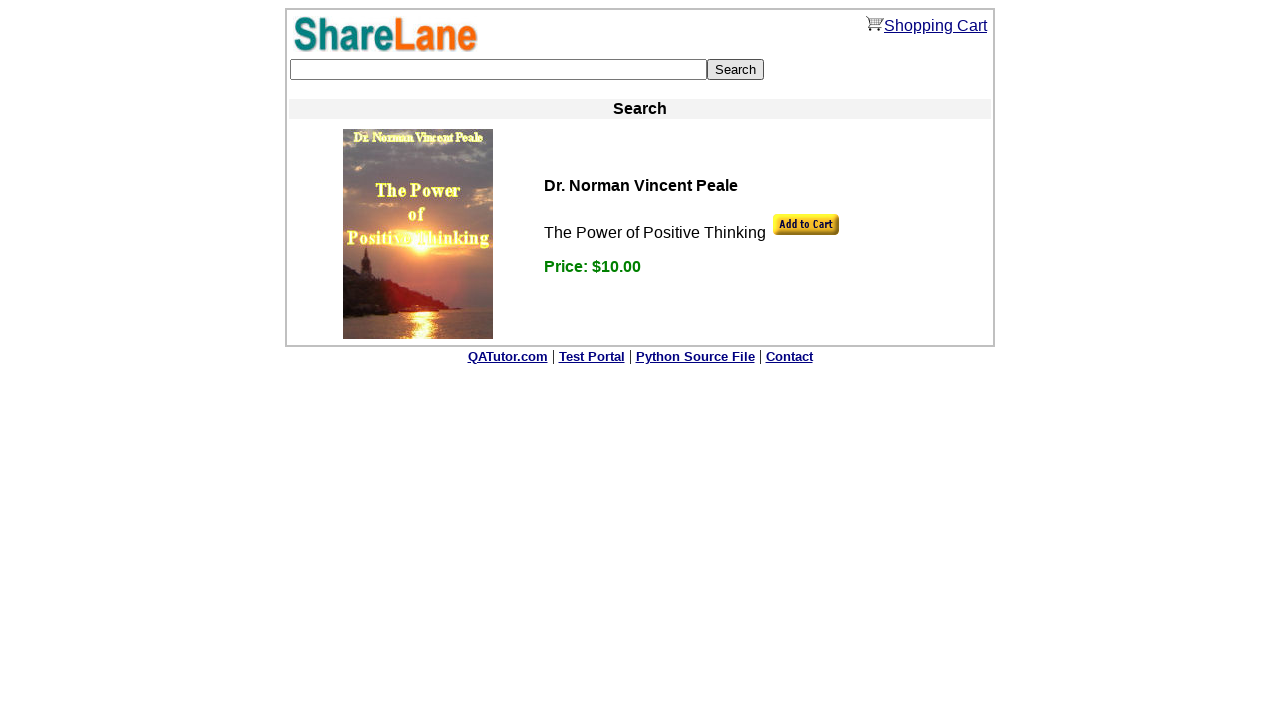